Tests radio button functionality by navigating to an HTML forms tutorial page and clicking on a radio button with the value "Cheese".

Starting URL: http://www.echoecho.com/htmlforms10.htm

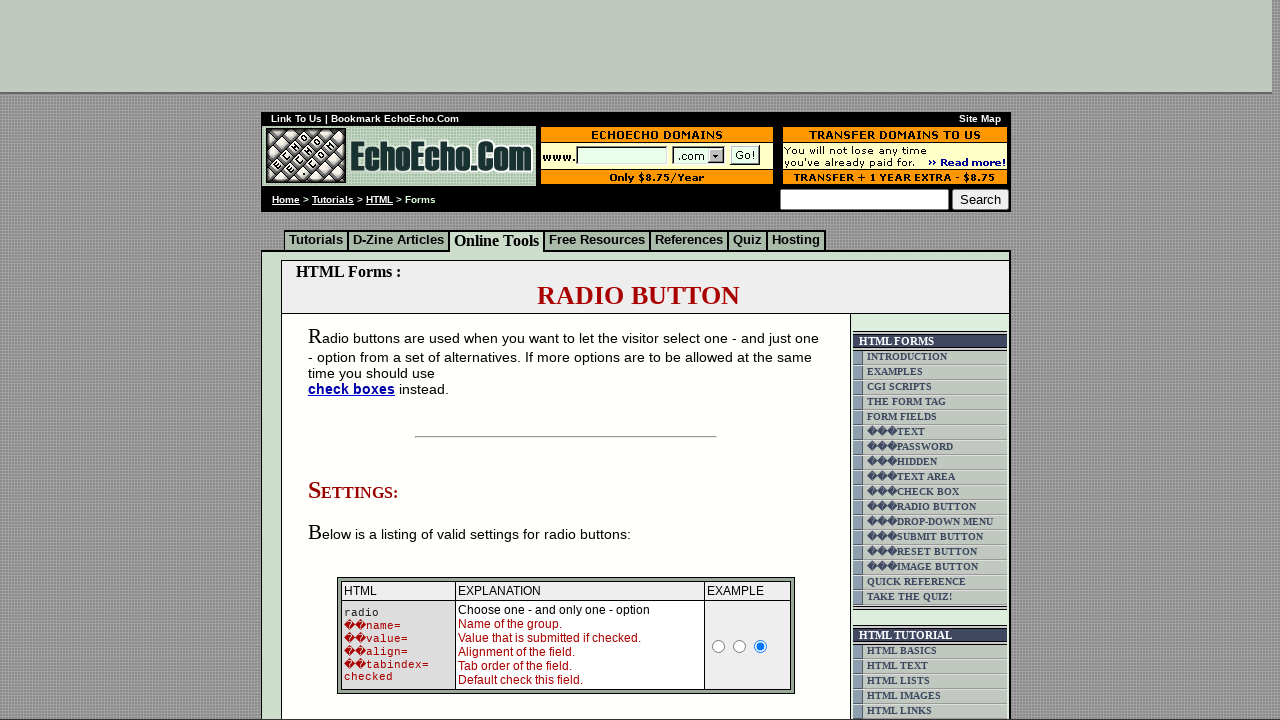

Waited for 'Cheese' radio button to be available
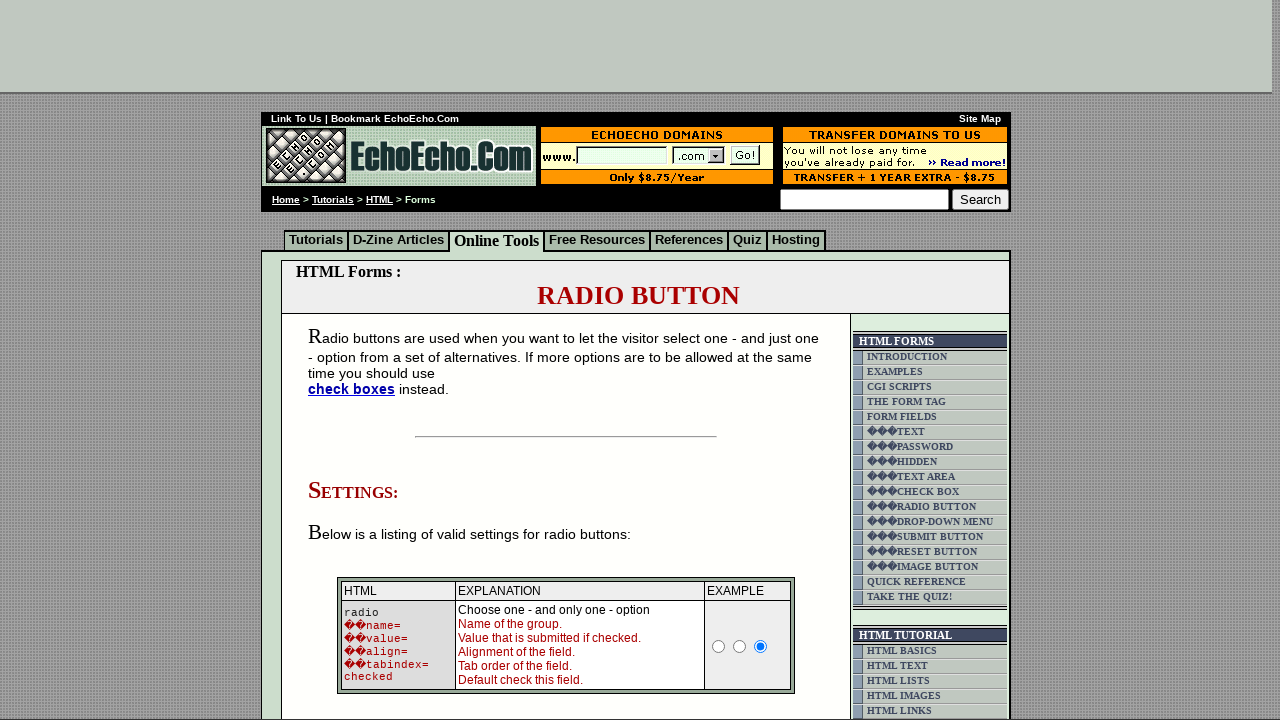

Clicked the 'Cheese' radio button at (356, 360) on input[value='Cheese']
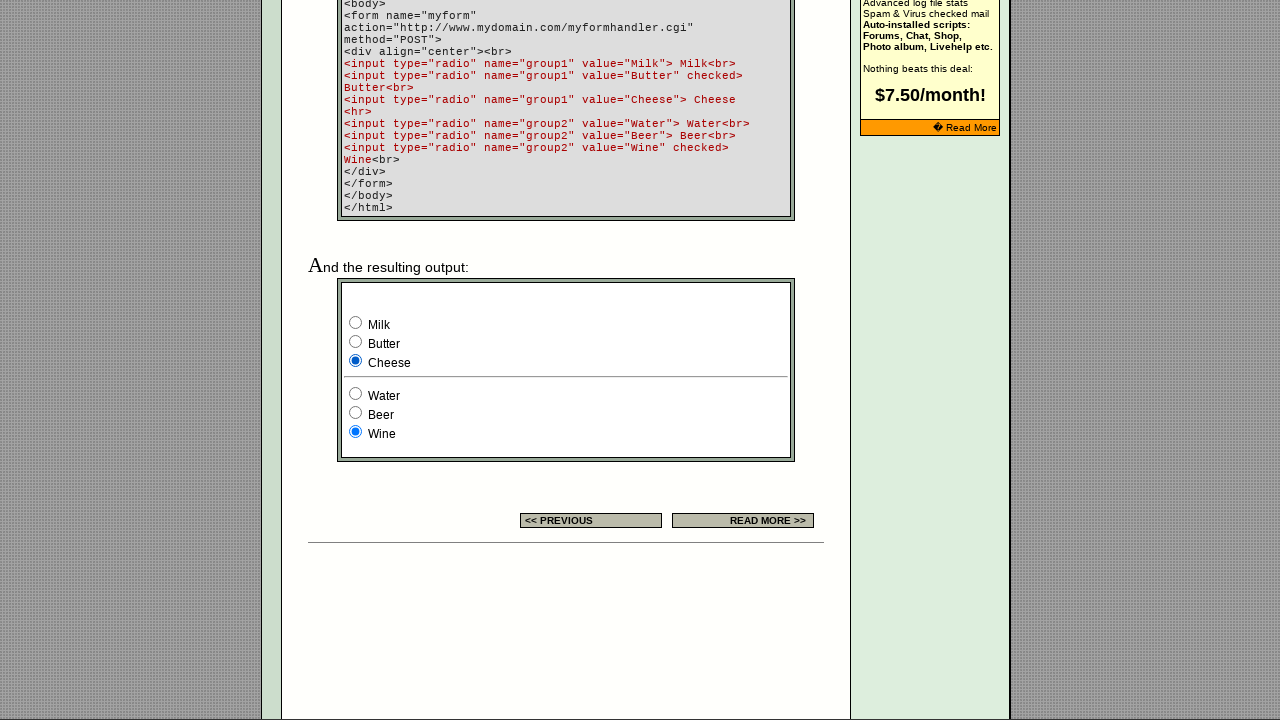

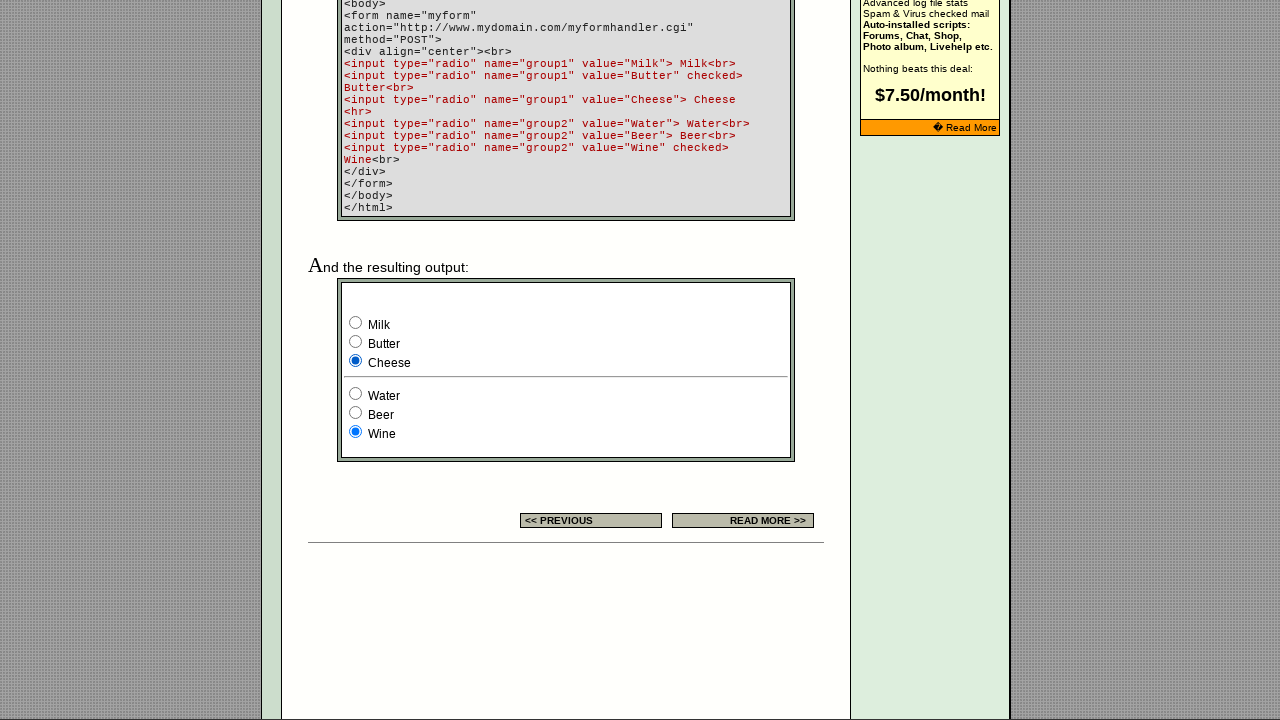